Tests a registration form by filling in personal information fields and submitting the form to verify successful registration

Starting URL: http://suninjuly.github.io/registration1.html

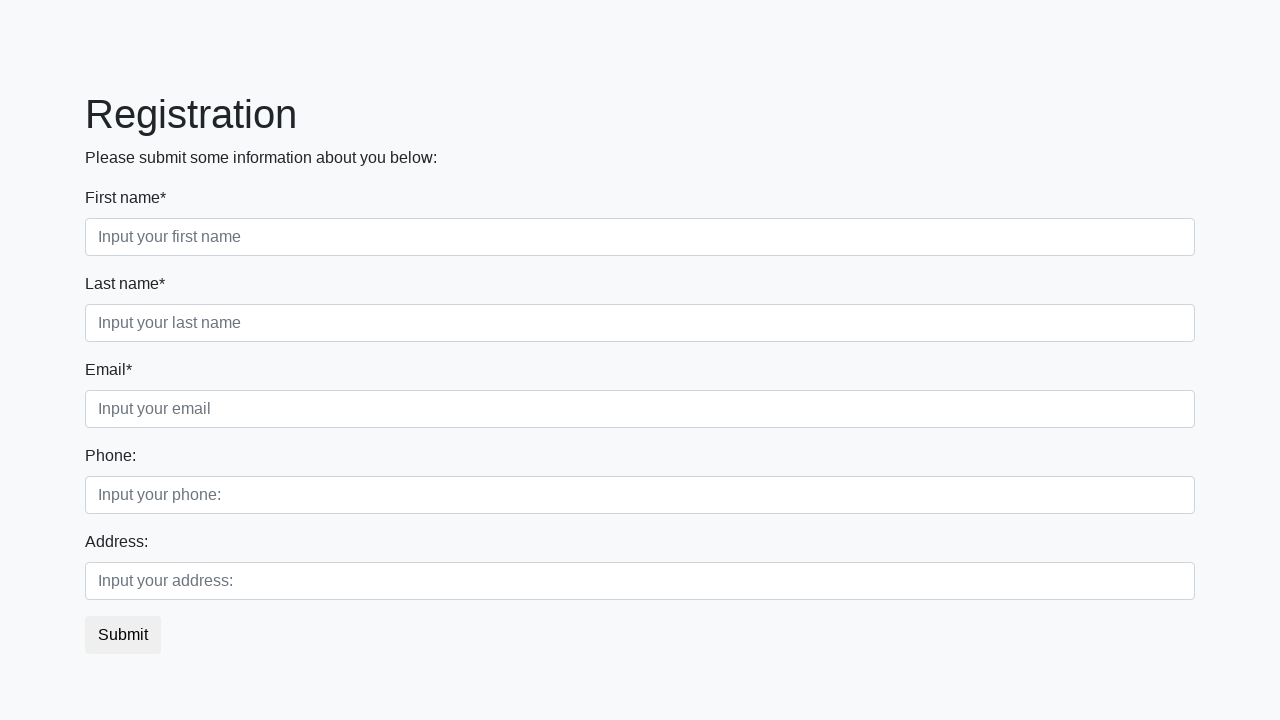

Filled first name field with 'Ivan' on .form-control.first
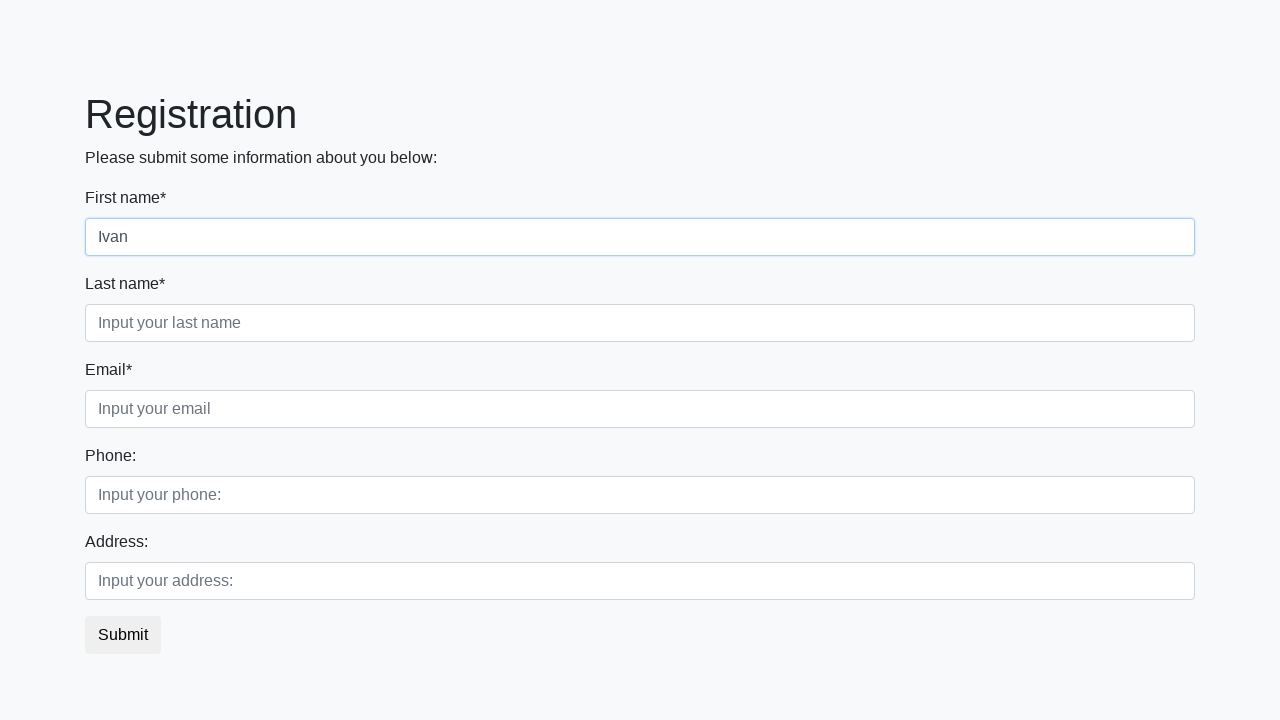

Filled last name field with 'Petrov' on .form-control.second
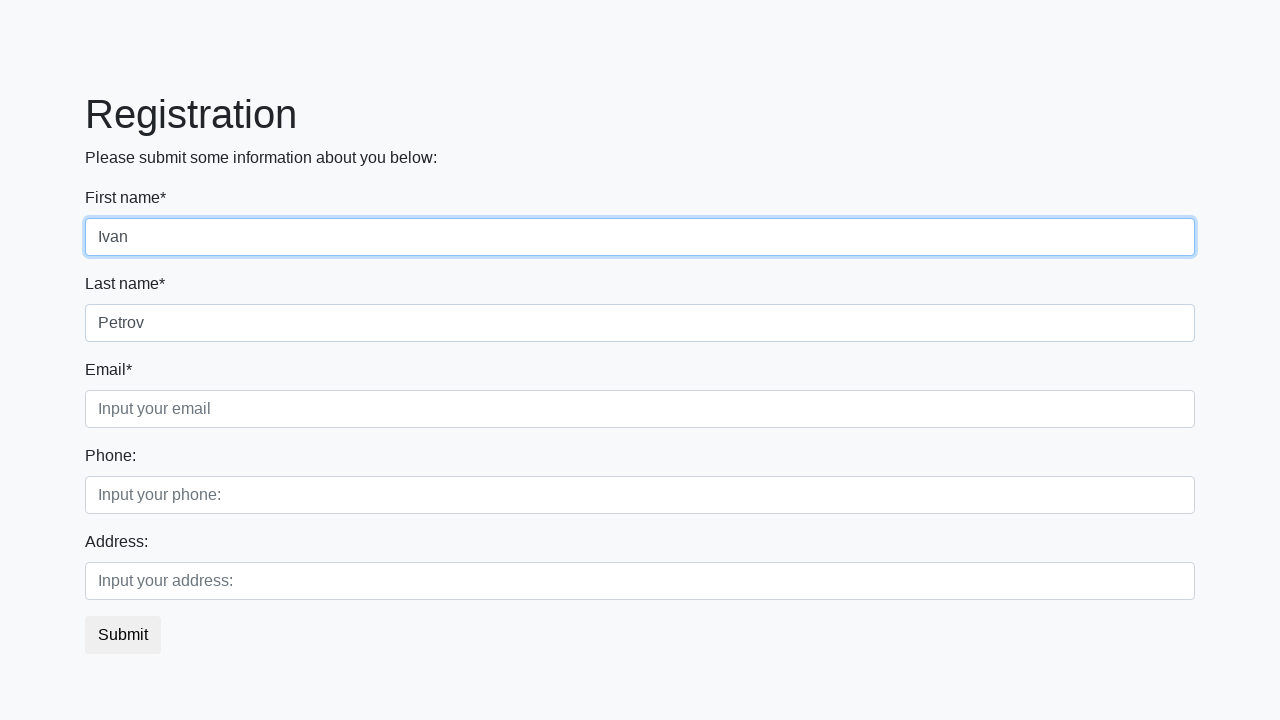

Filled email field with 'test@mail.com' on .form-control.third
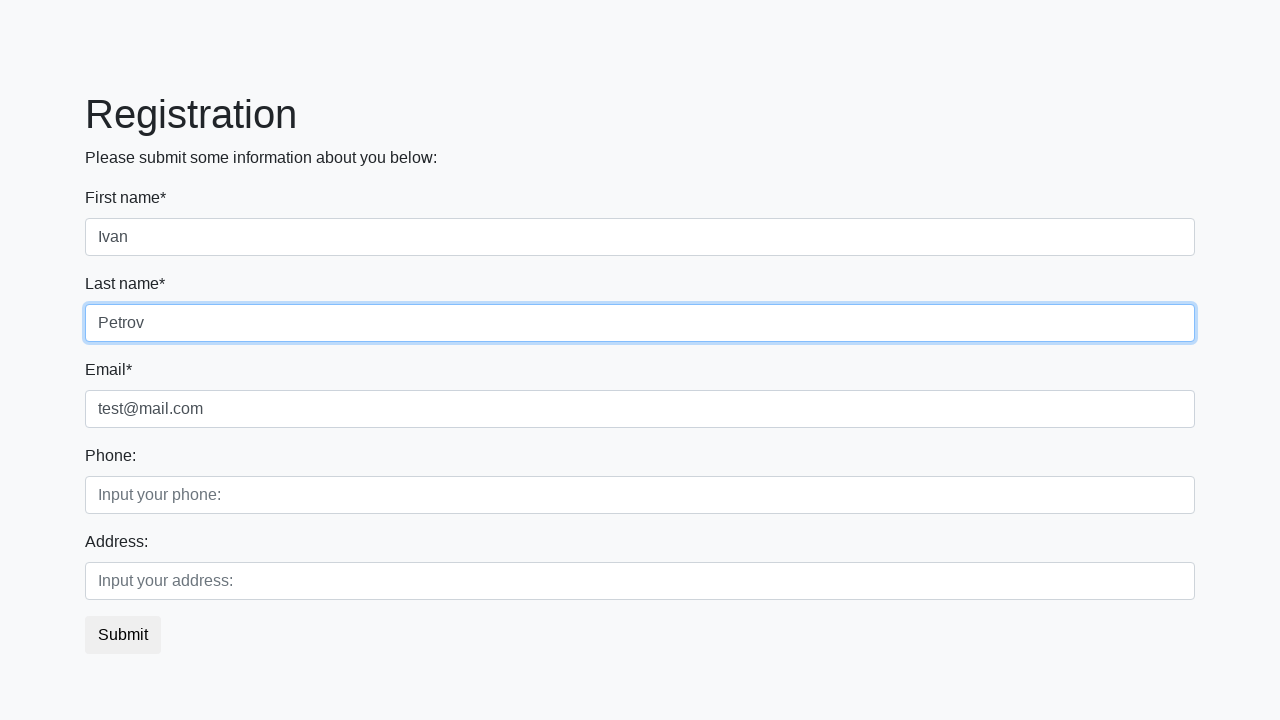

Filled phone number field with '1234567' on [placeholder='Input your phone:']
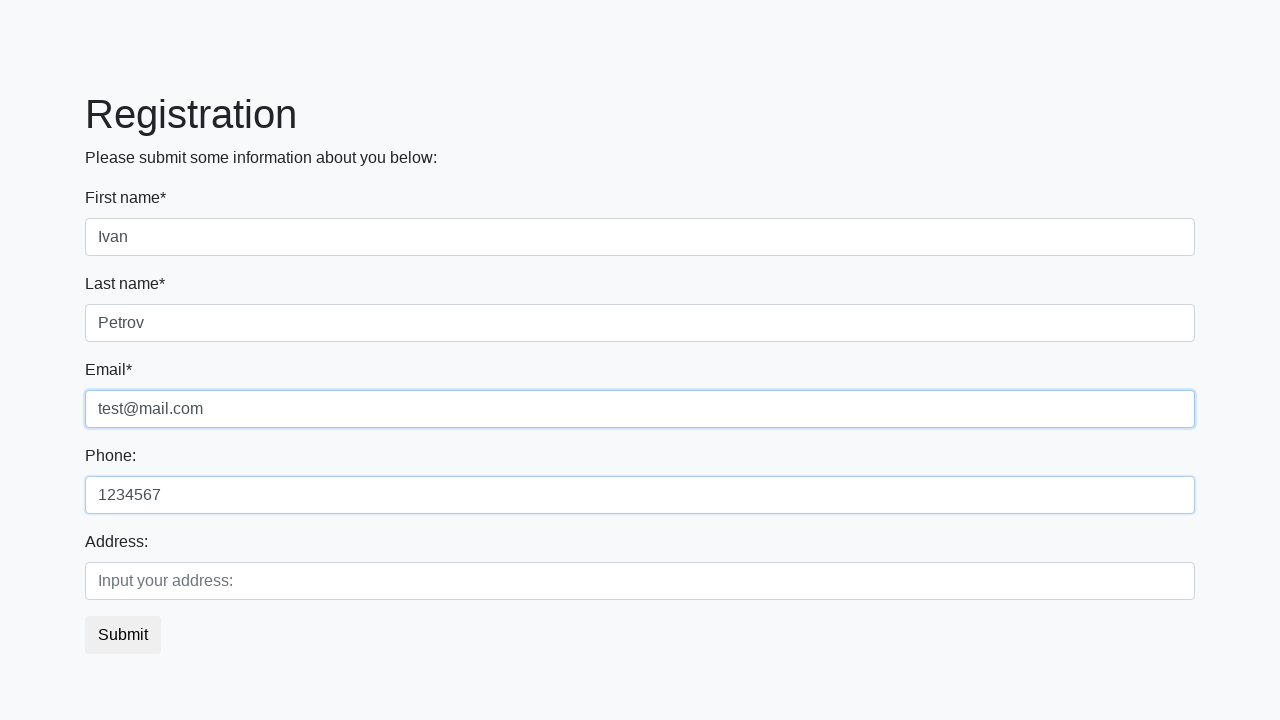

Filled address field with 'address' on [placeholder='Input your address:']
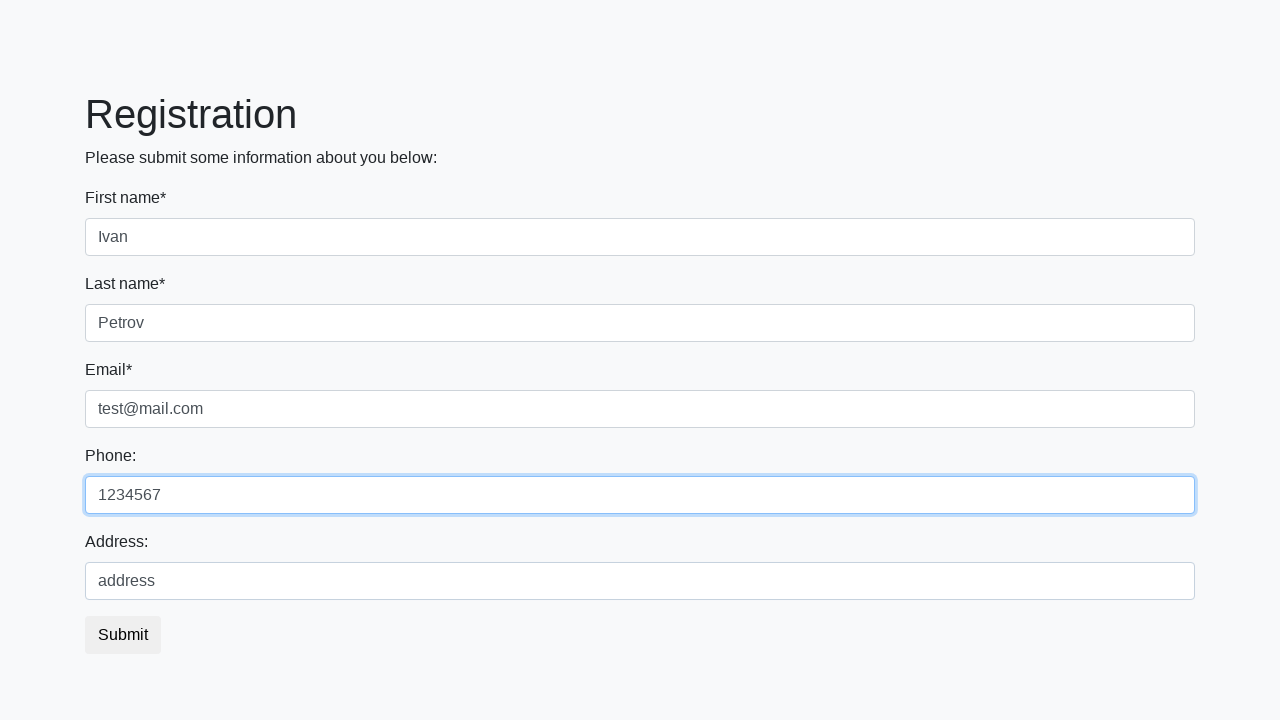

Clicked submit button to register at (123, 635) on button.btn
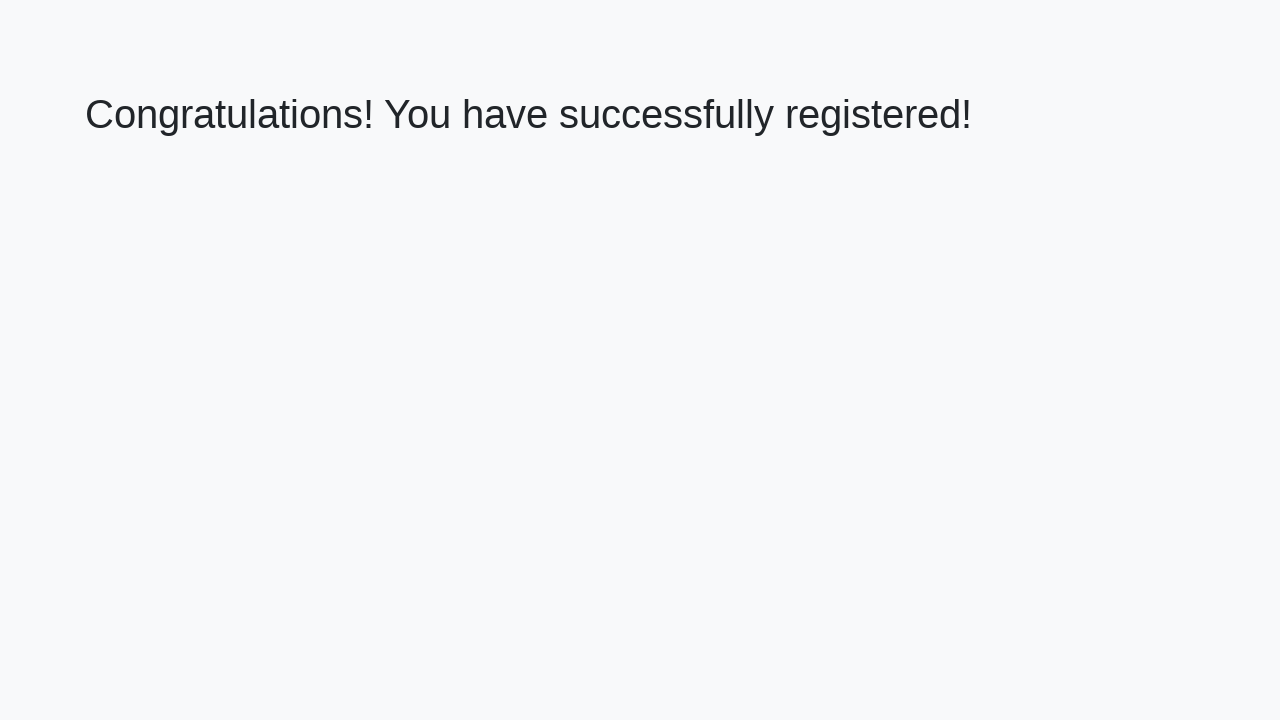

Success heading appeared after form submission
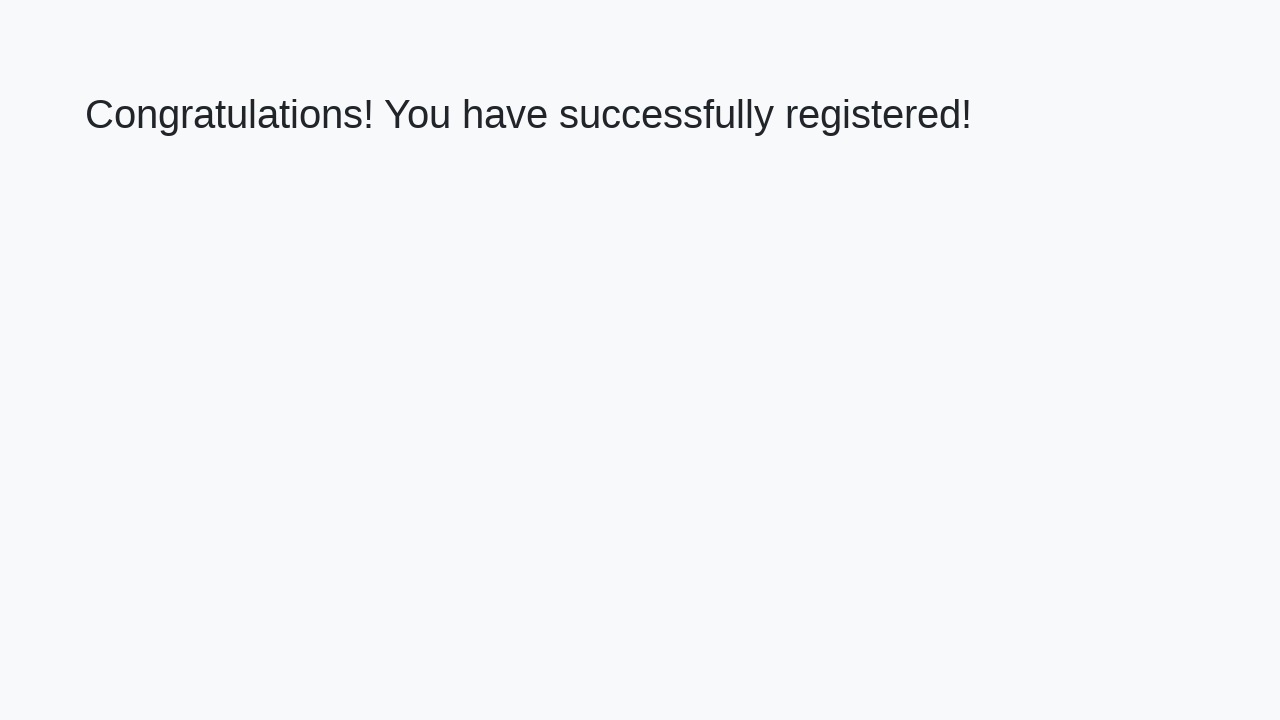

Verified success message: 'Congratulations! You have successfully registered!'
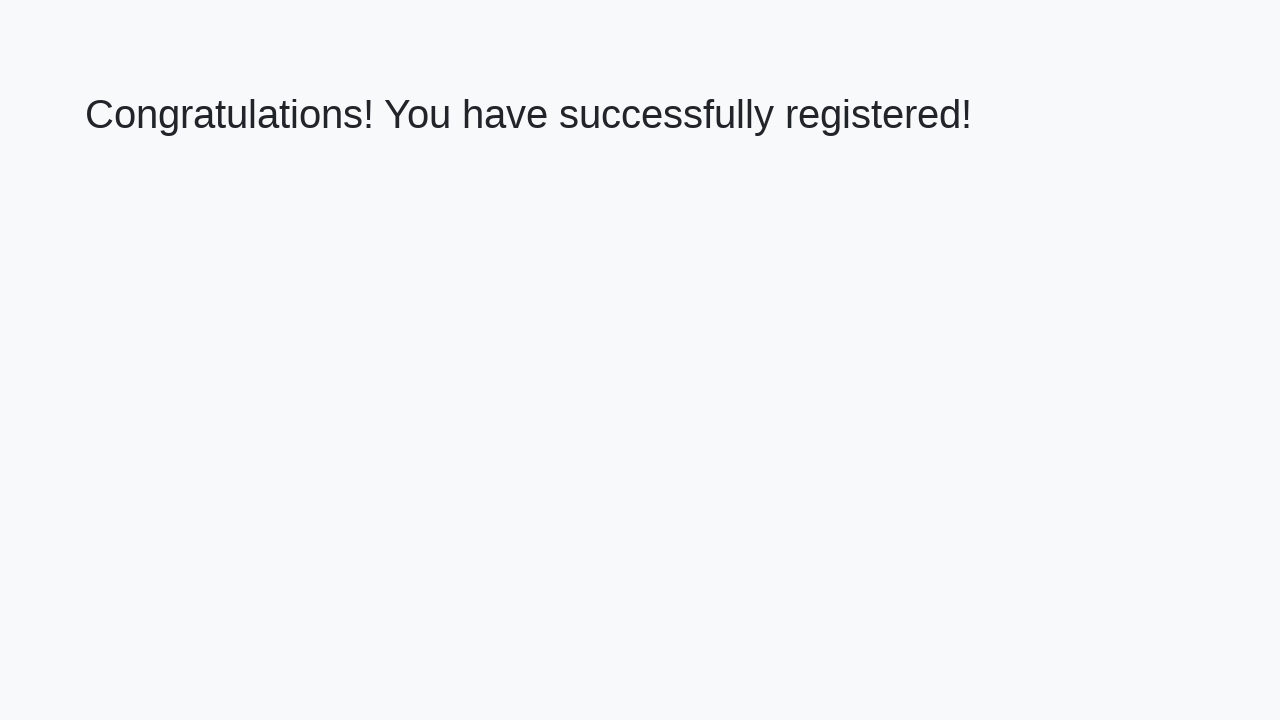

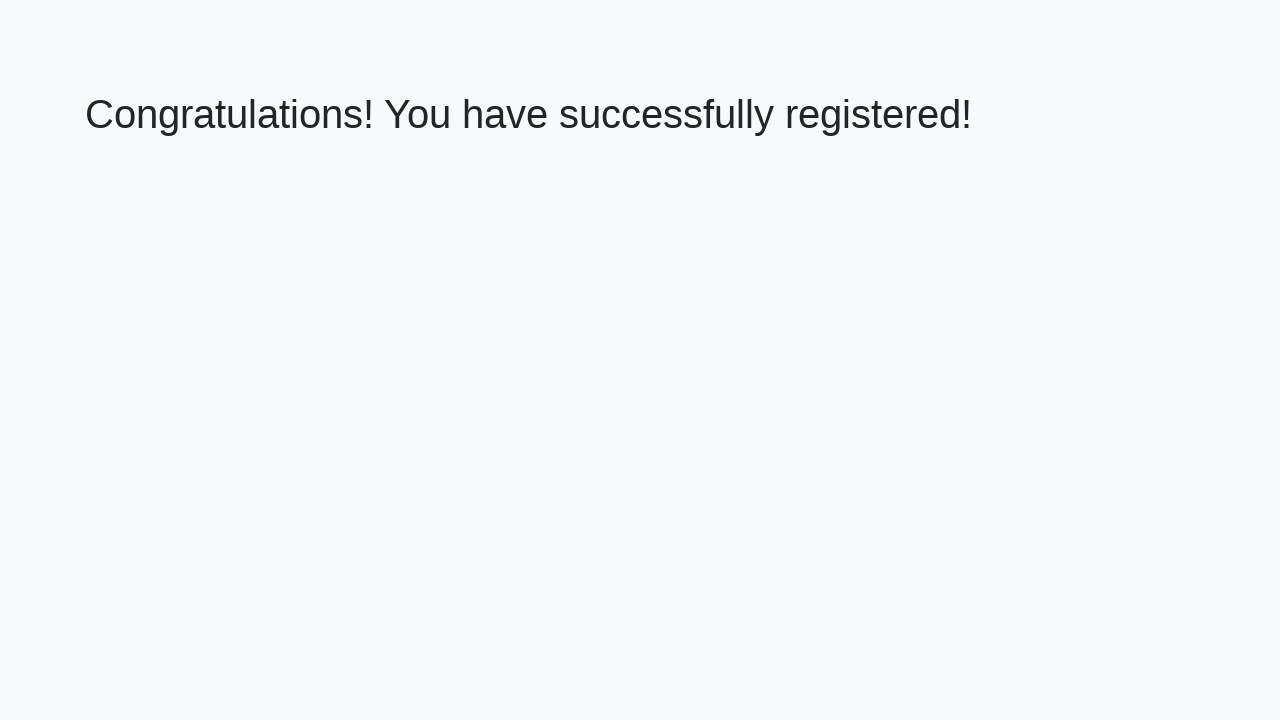